Tests file download functionality by navigating to a download page, clicking on a download link, and verifying that a file is downloaded successfully.

Starting URL: https://the-internet.herokuapp.com/download

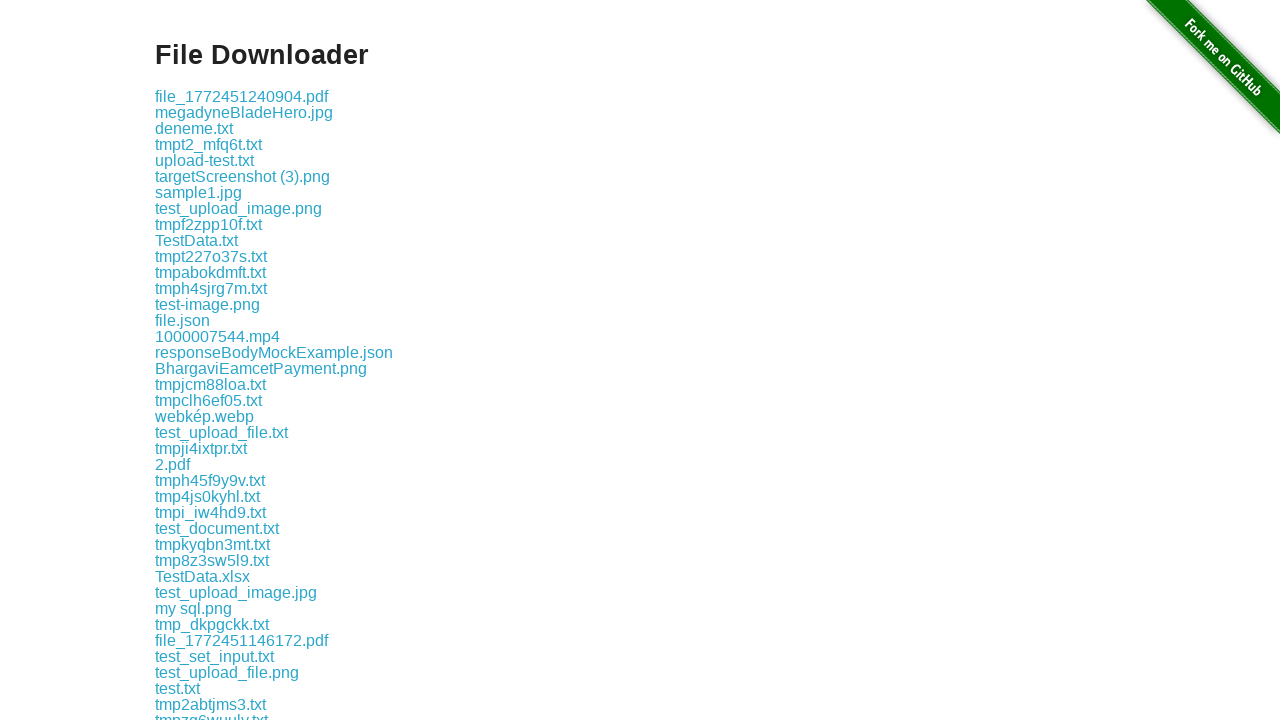

Clicked the first download link on the page at (242, 96) on .example a >> nth=0
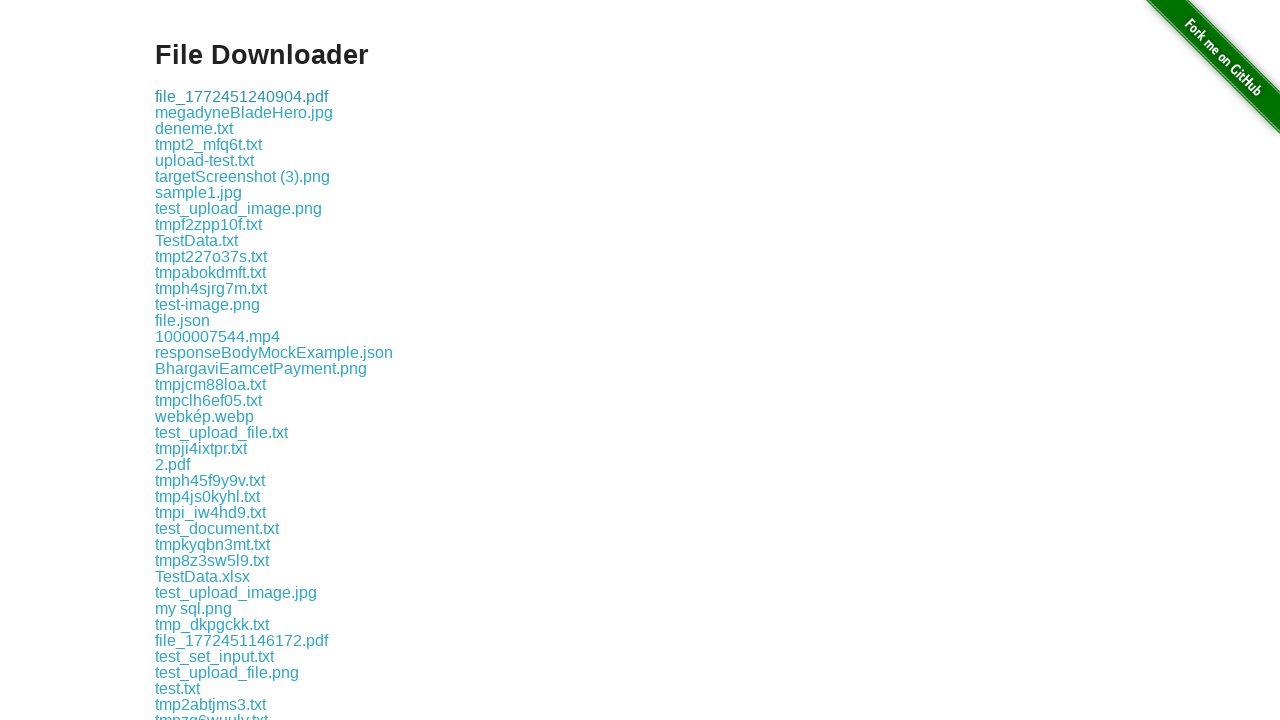

Waited 3 seconds for file download to complete
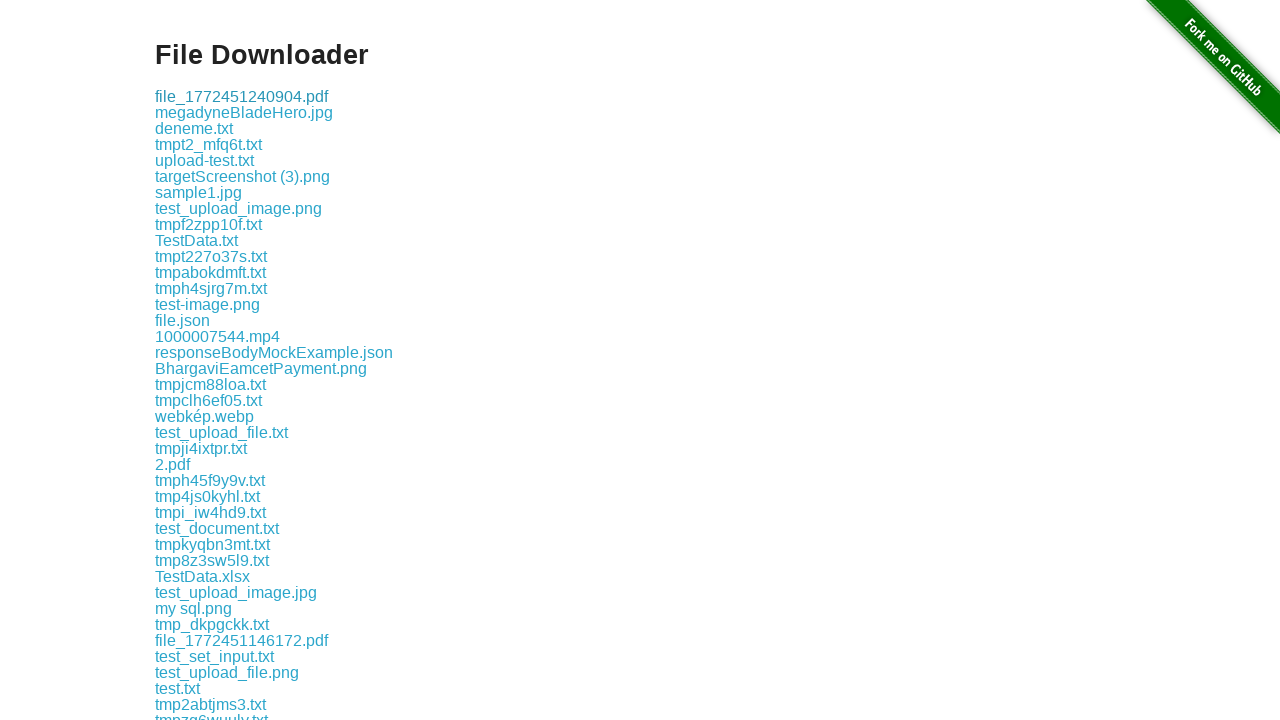

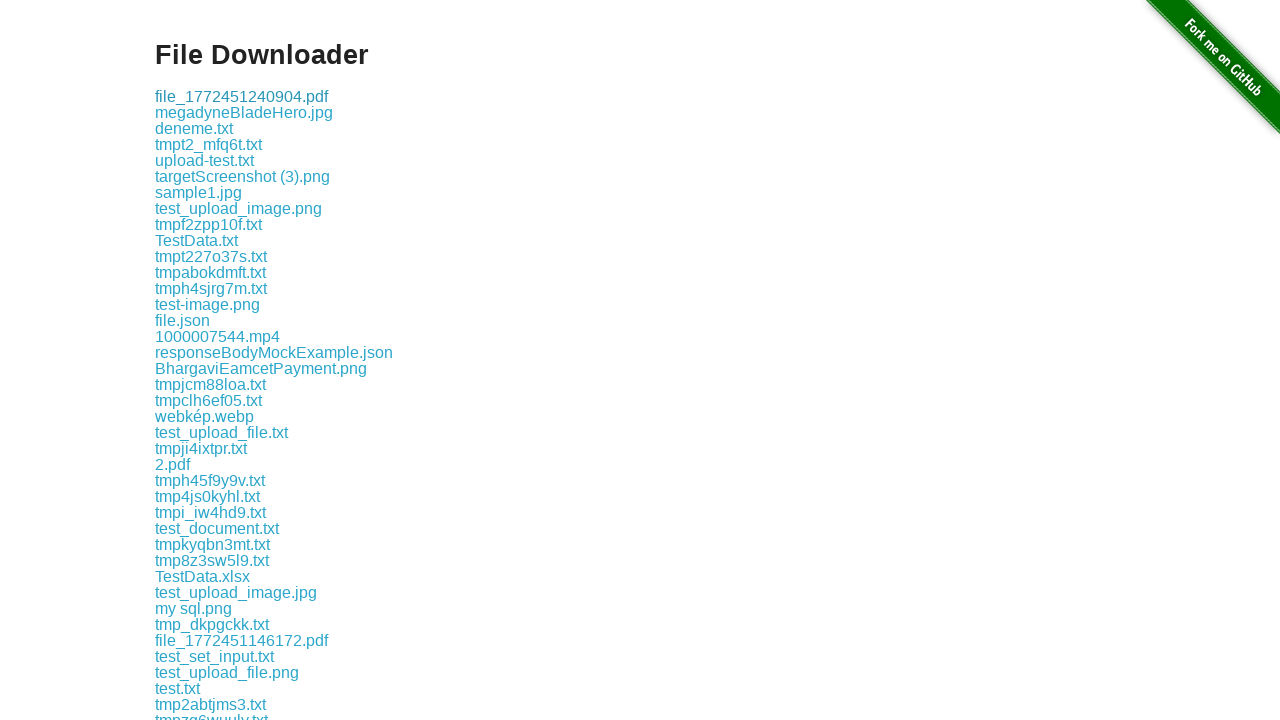